Tests finding a link by its calculated text value, clicking it, then filling out a form with first name, last name, city, and country fields before submitting.

Starting URL: http://suninjuly.github.io/find_link_text

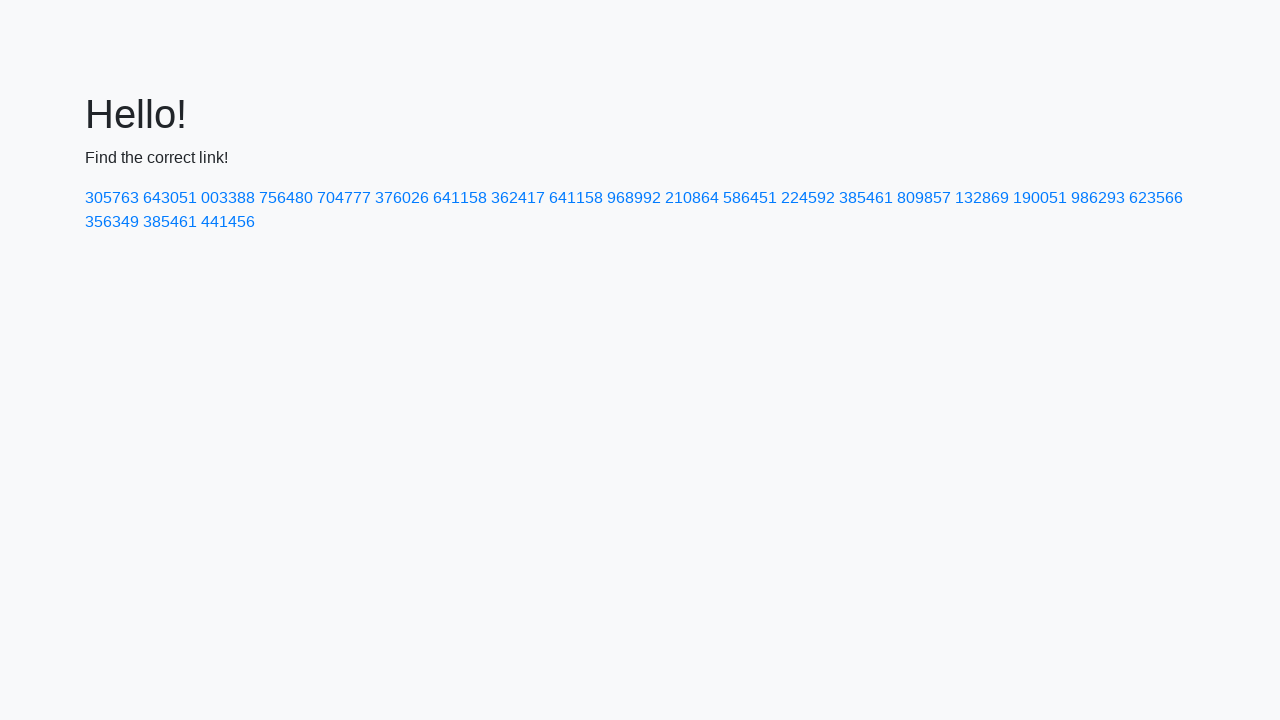

Clicked link with calculated text value 224592 at (808, 198) on a:text('224592')
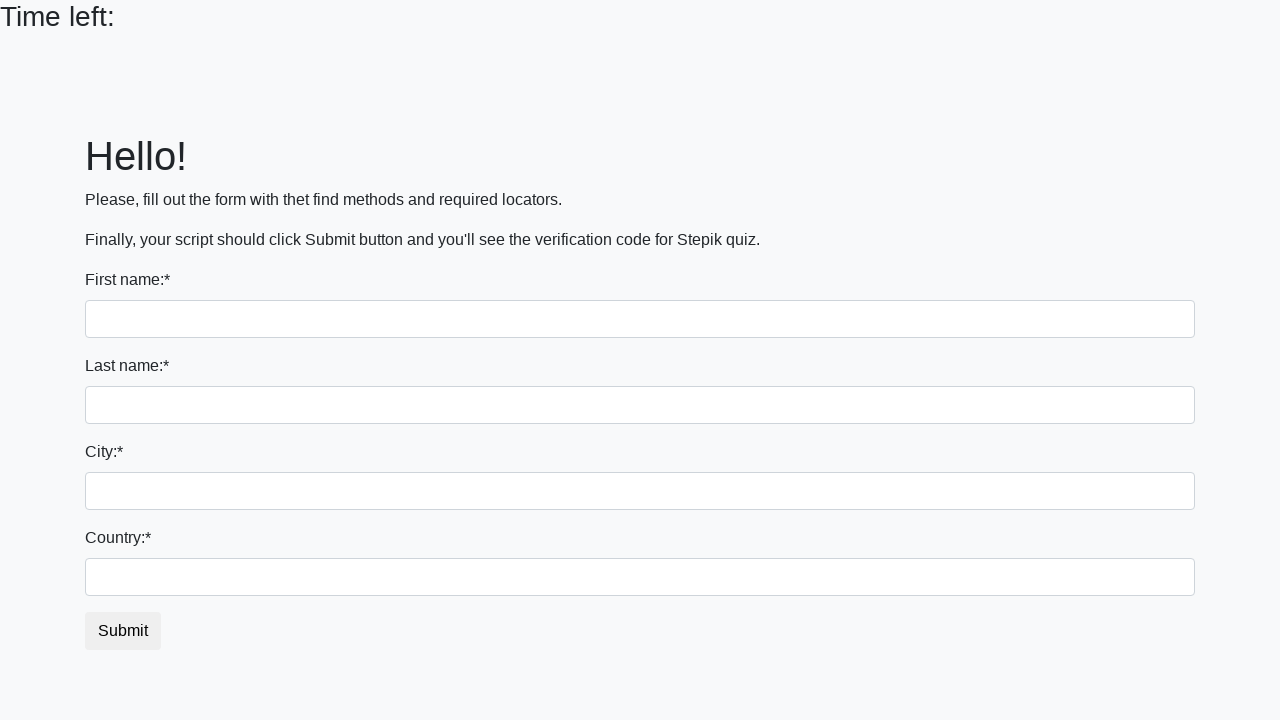

Filled first name field with 'Ivan' on input
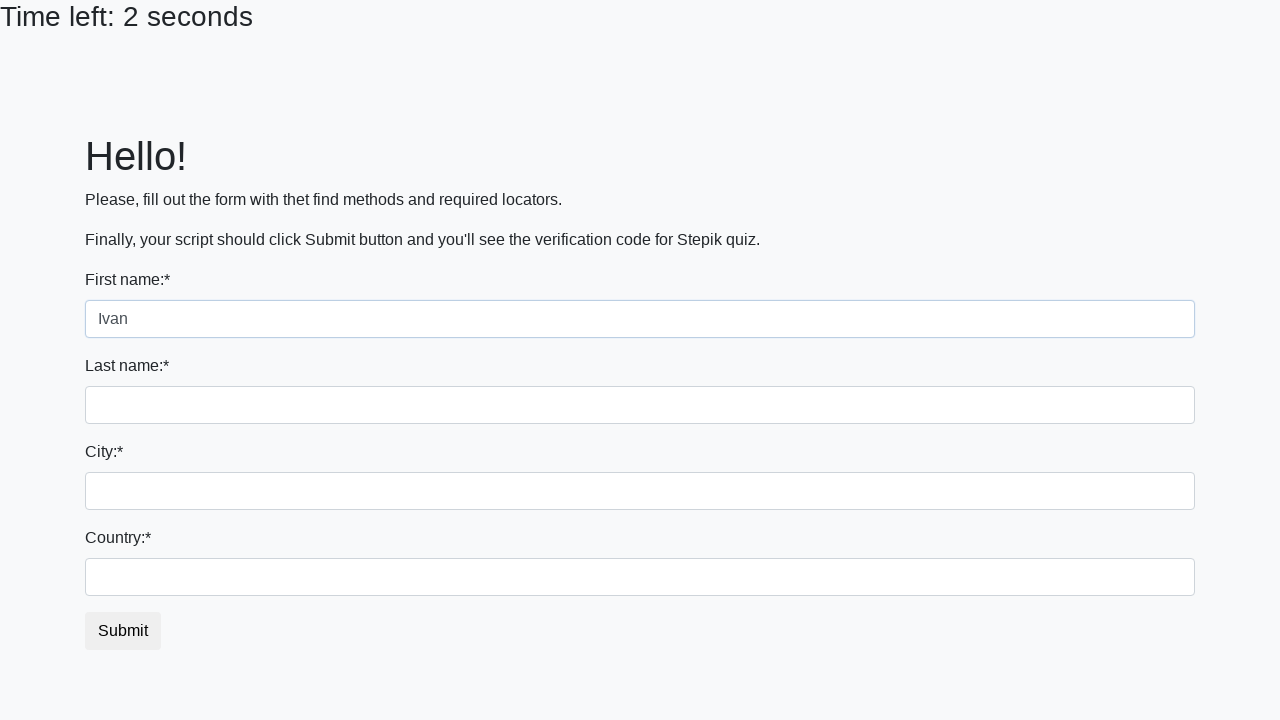

Filled last name field with 'Petrov' on input[name='last_name']
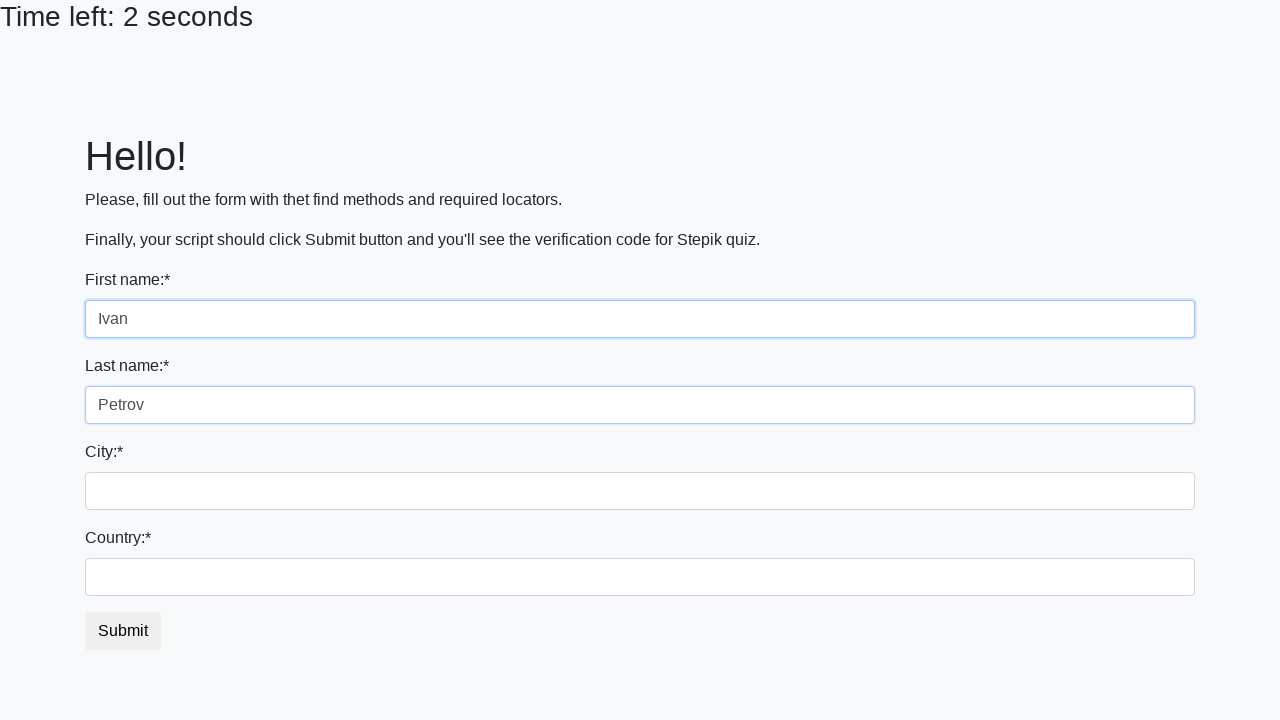

Filled city field with 'Smolensk' on .city
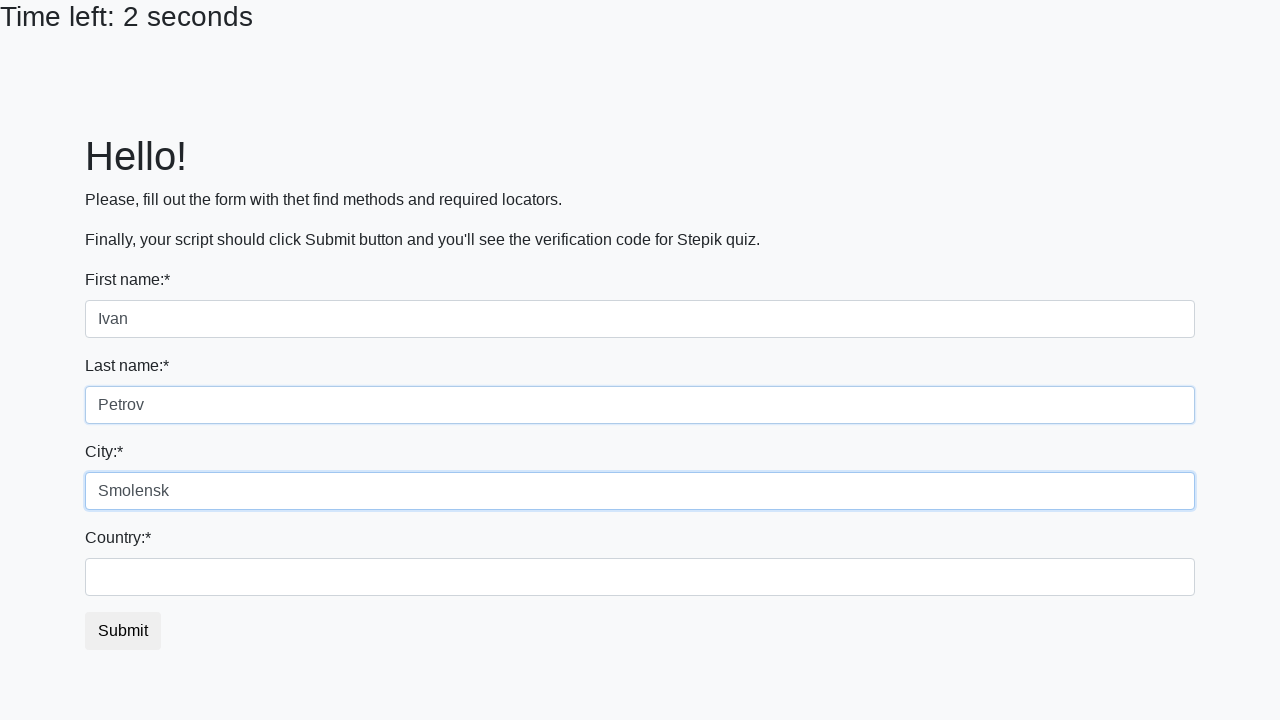

Filled country field with 'Russia' on #country
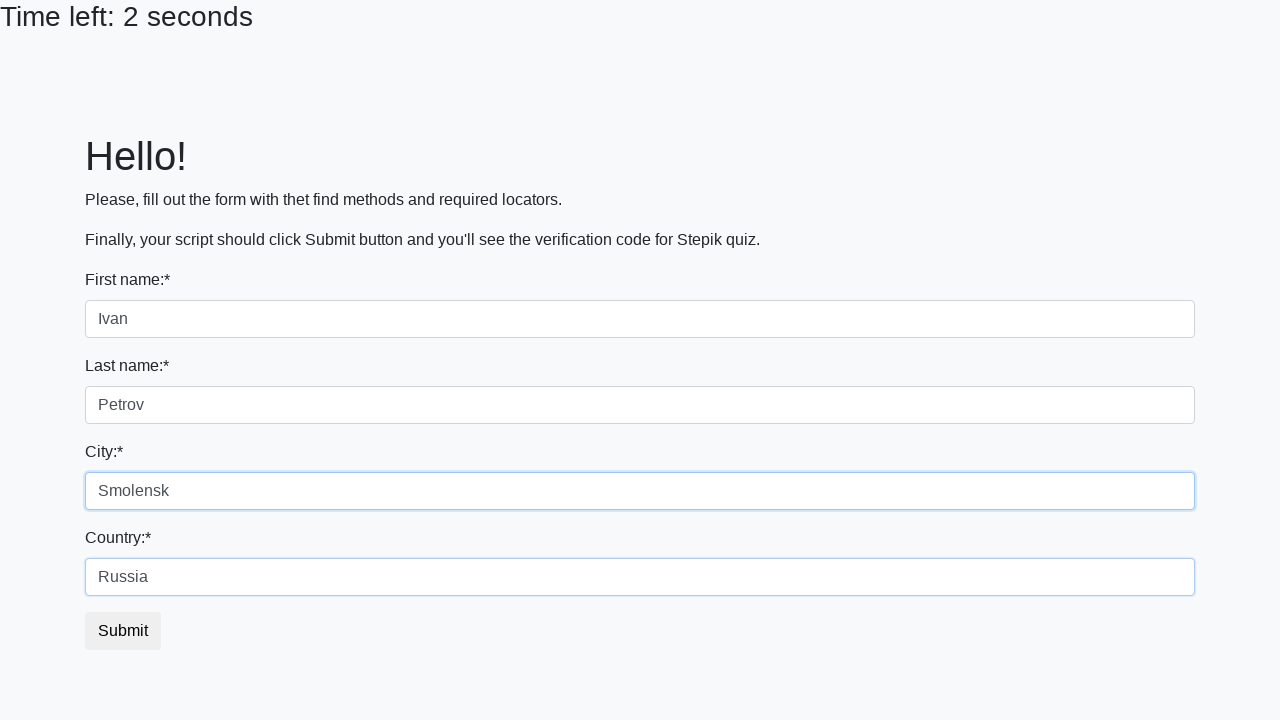

Clicked submit button to complete form submission at (123, 631) on .btn.btn-default
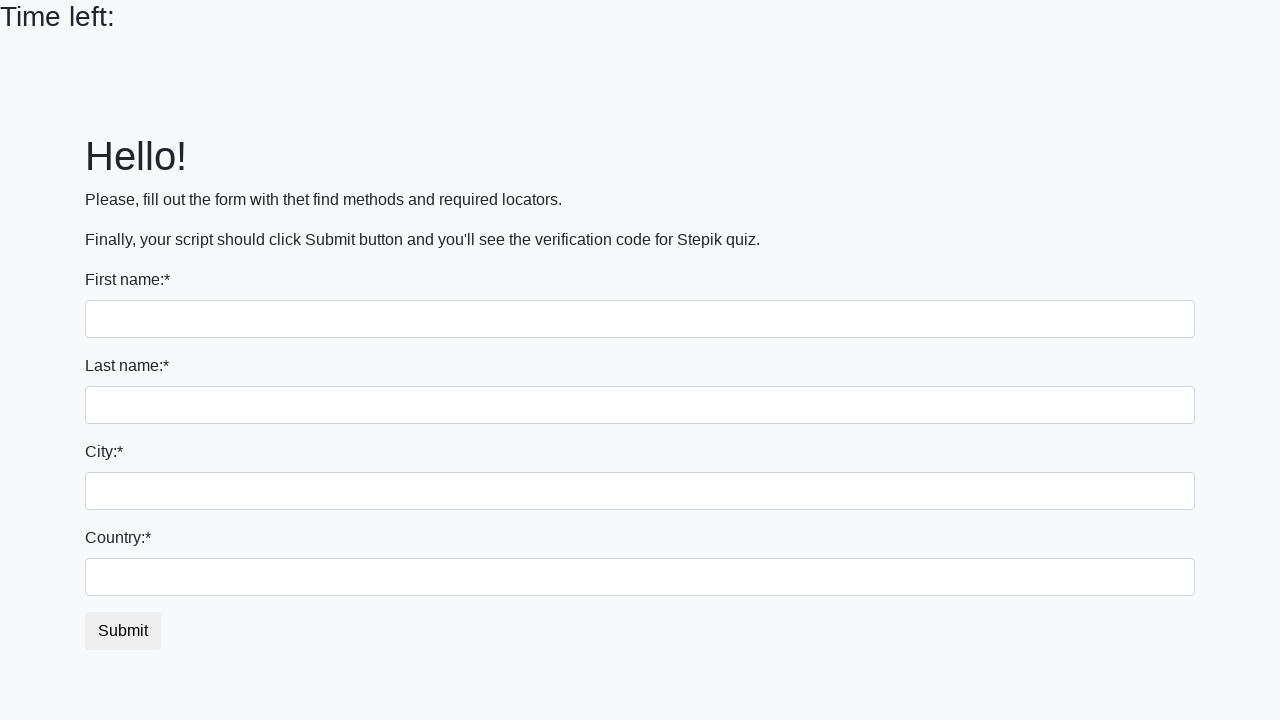

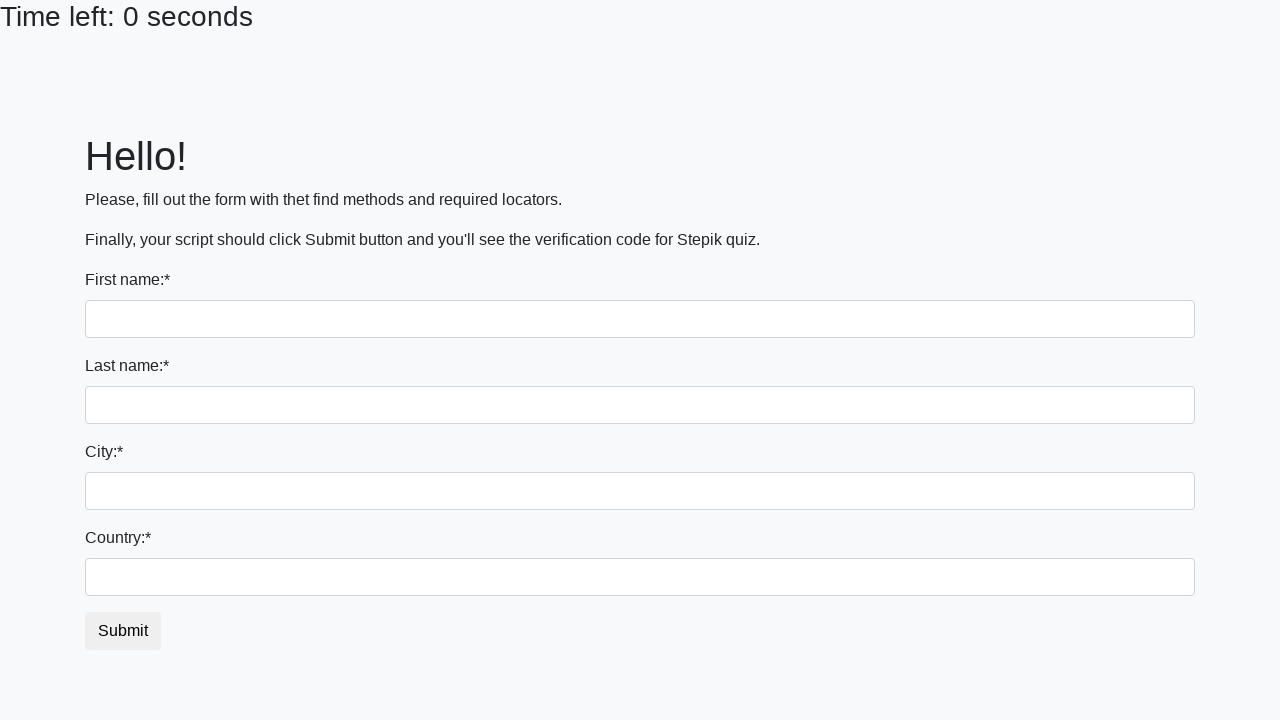